Navigates to OLX India website and waits for the page to load with notifications disabled

Starting URL: https://www.olx.in/

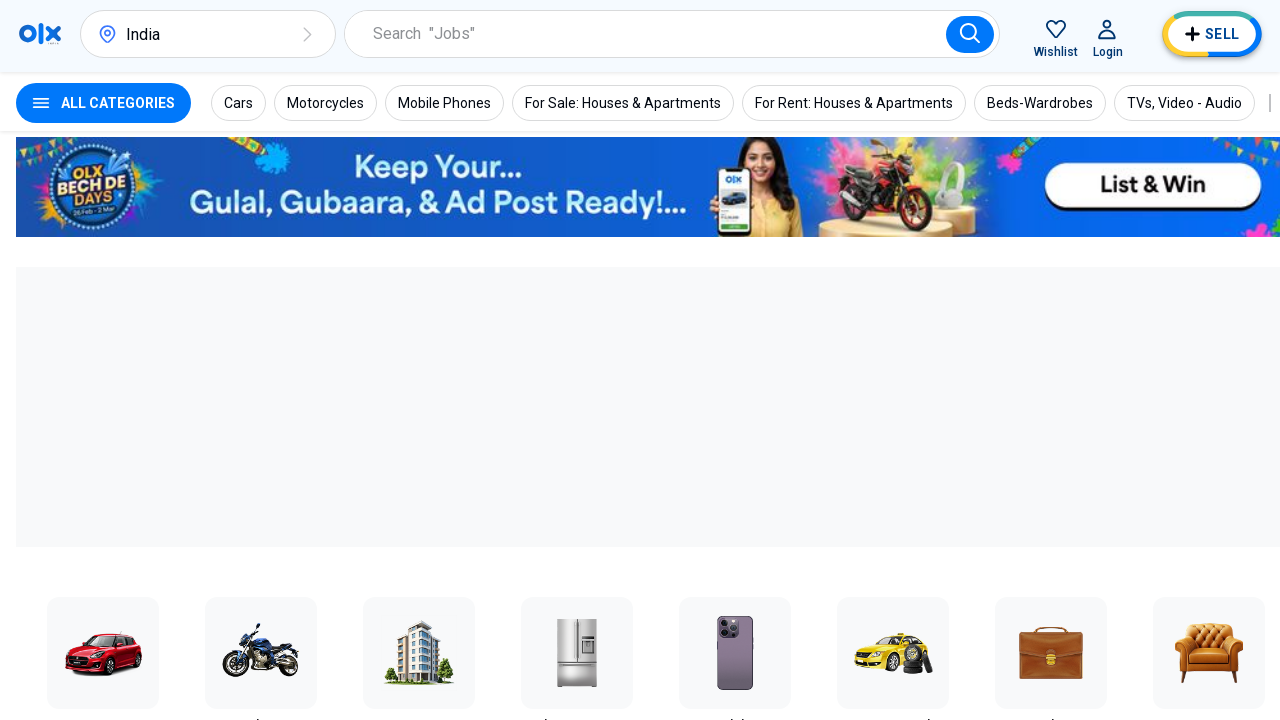

OLX India page loaded with DOM content ready
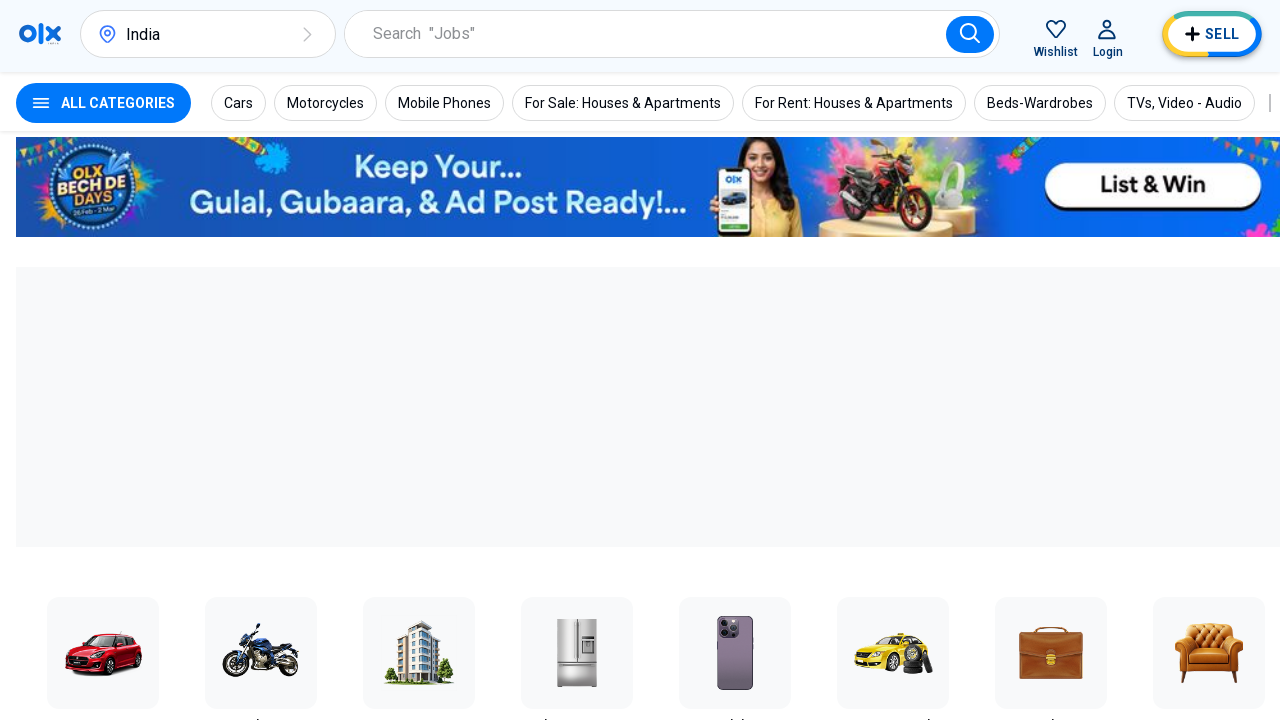

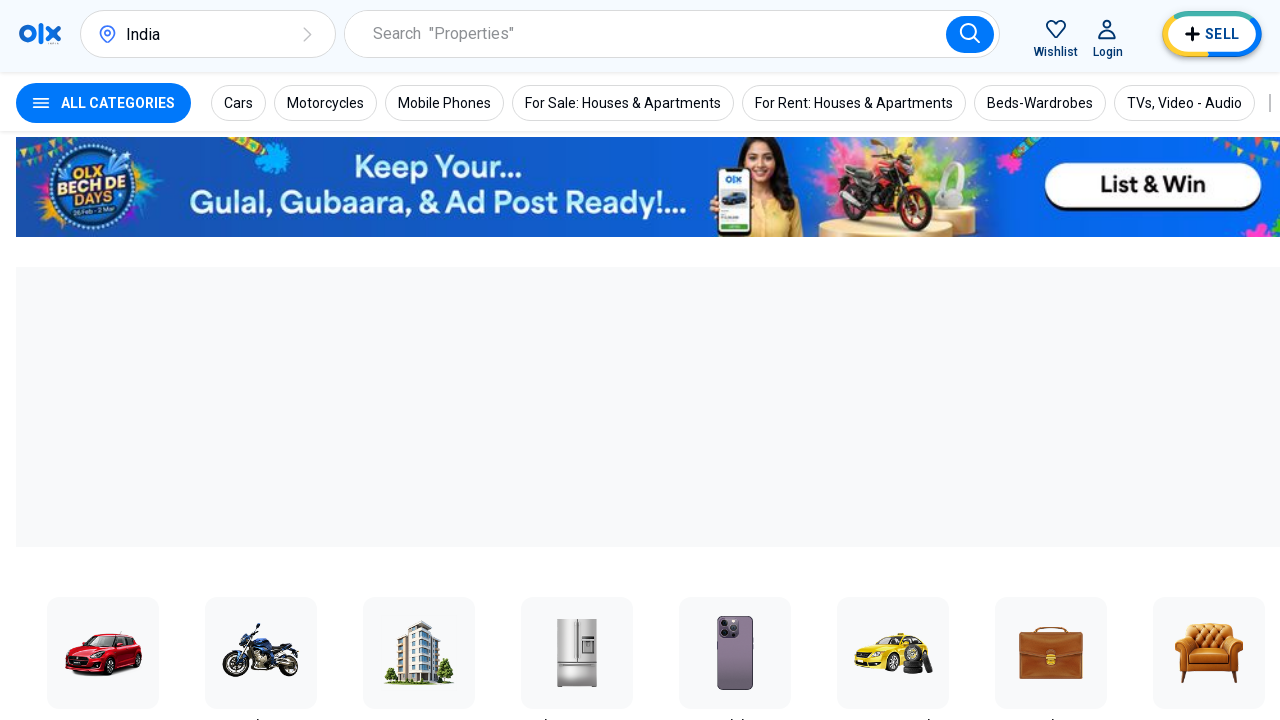